Tests a registration form by filling in personal details (name, email, phone), selecting gender and hobbies via radio/checkbox, selecting a country from a dropdown, and submitting the form.

Starting URL: https://demo.automationtesting.in/Register.html

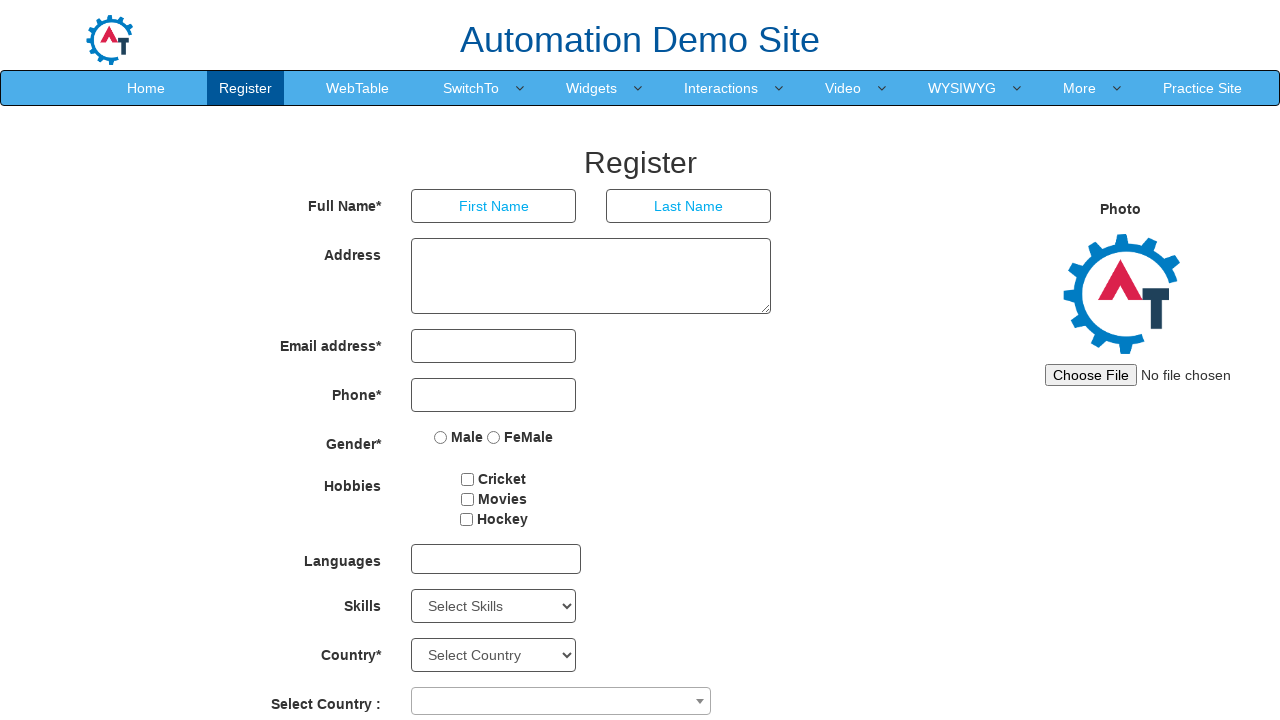

Navigated to registration form page
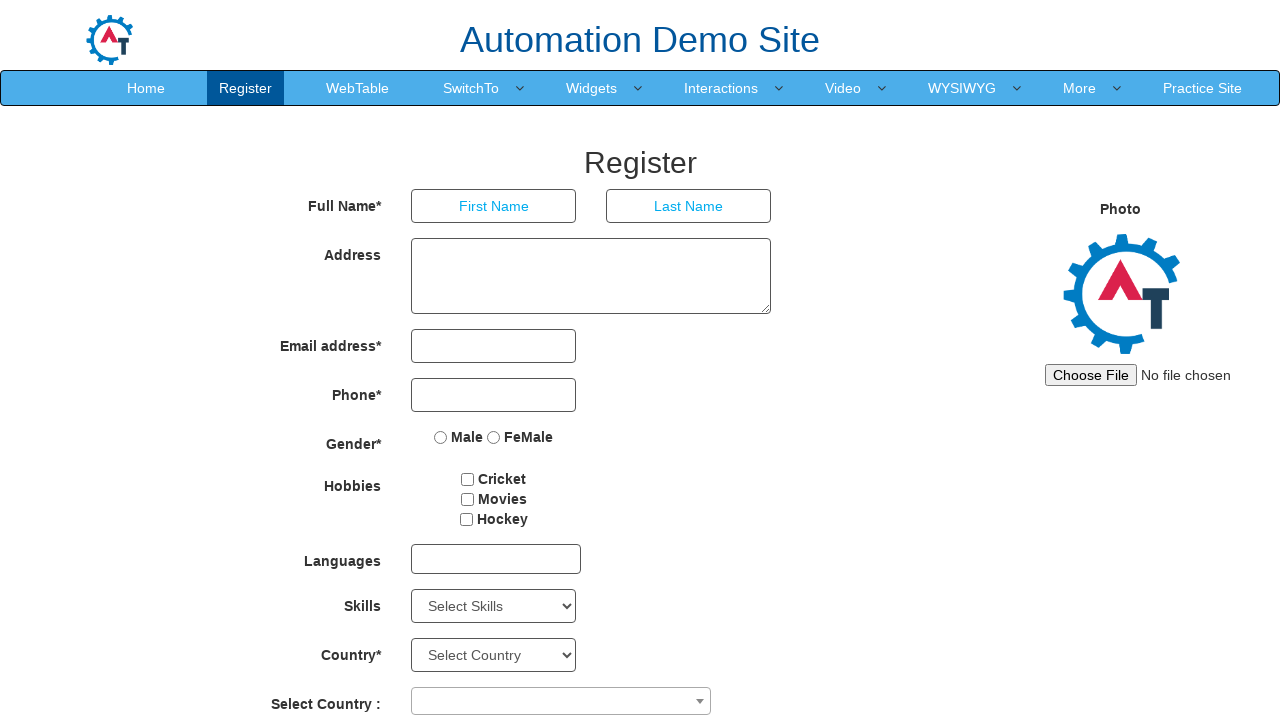

Filled first name field with 'Maria' on input[placeholder='First Name']
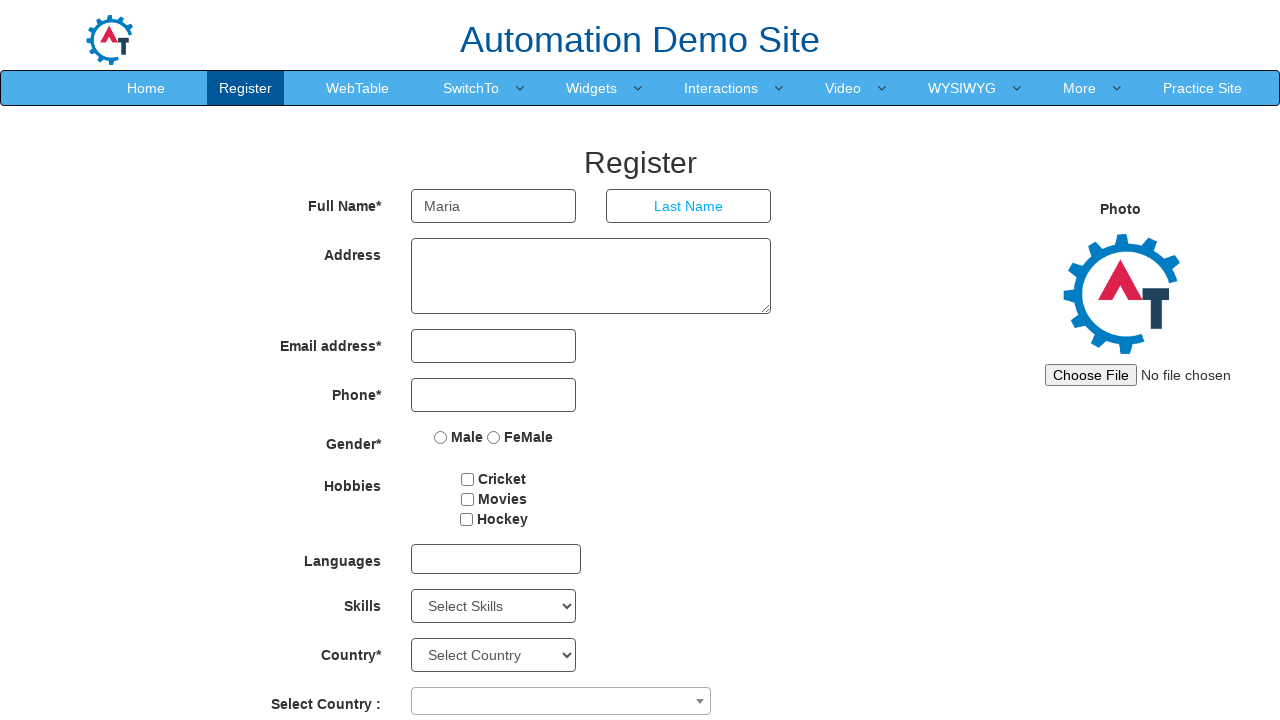

Filled last name field with 'Johnson' on input[placeholder='Last Name']
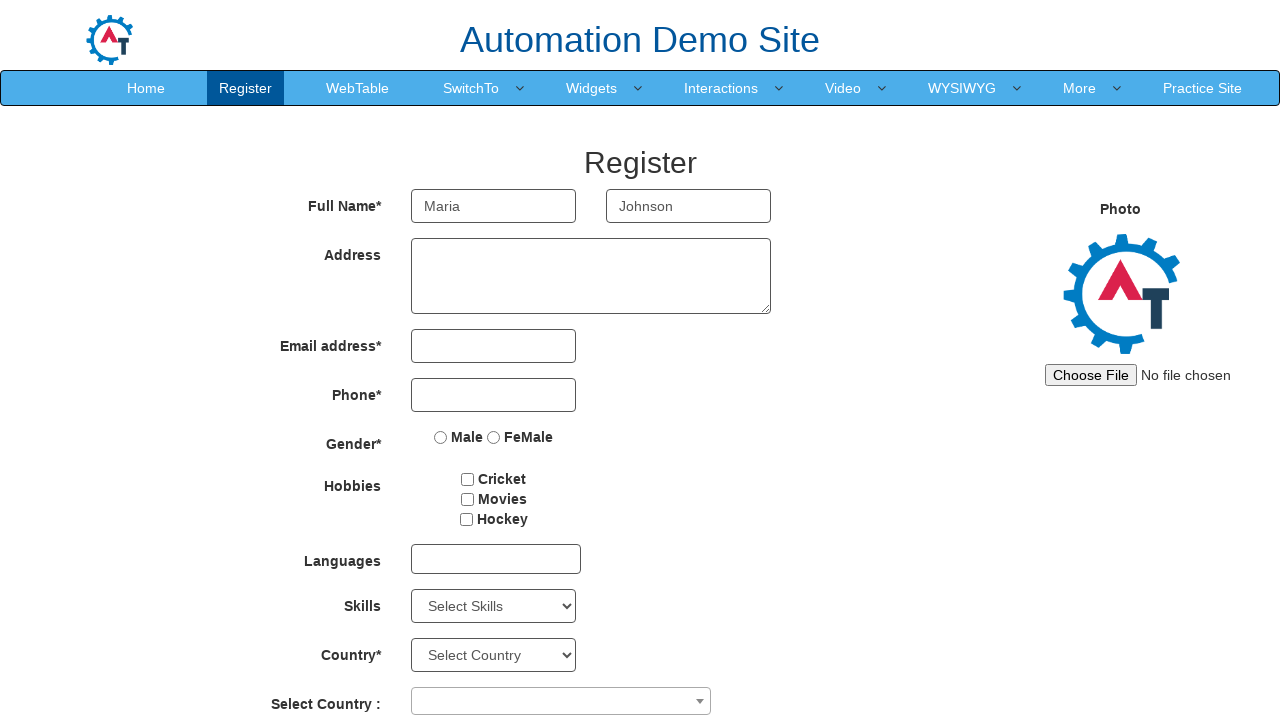

Filled email field with 'maria.johnson@example.com' on input[type='email']
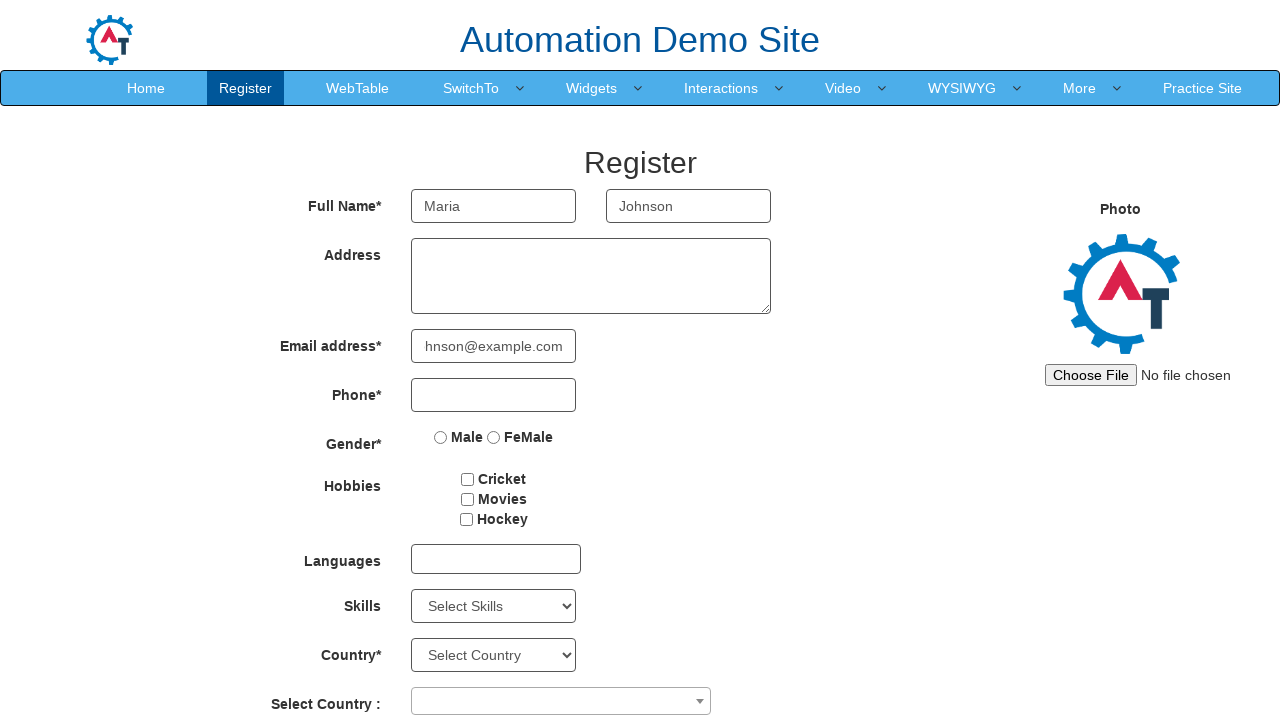

Filled phone number field with '5551234567' on input[type='tel']
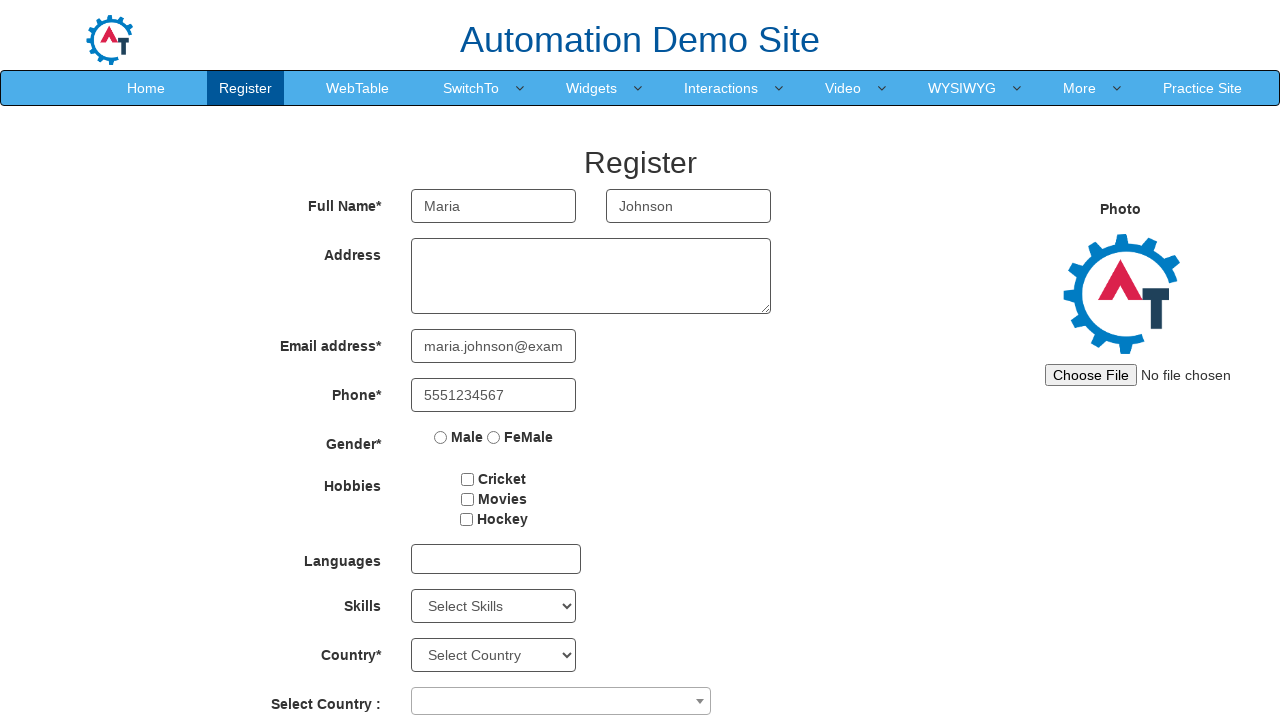

Selected Female gender option at (494, 437) on (//input[@name='radiooptions'])[2]
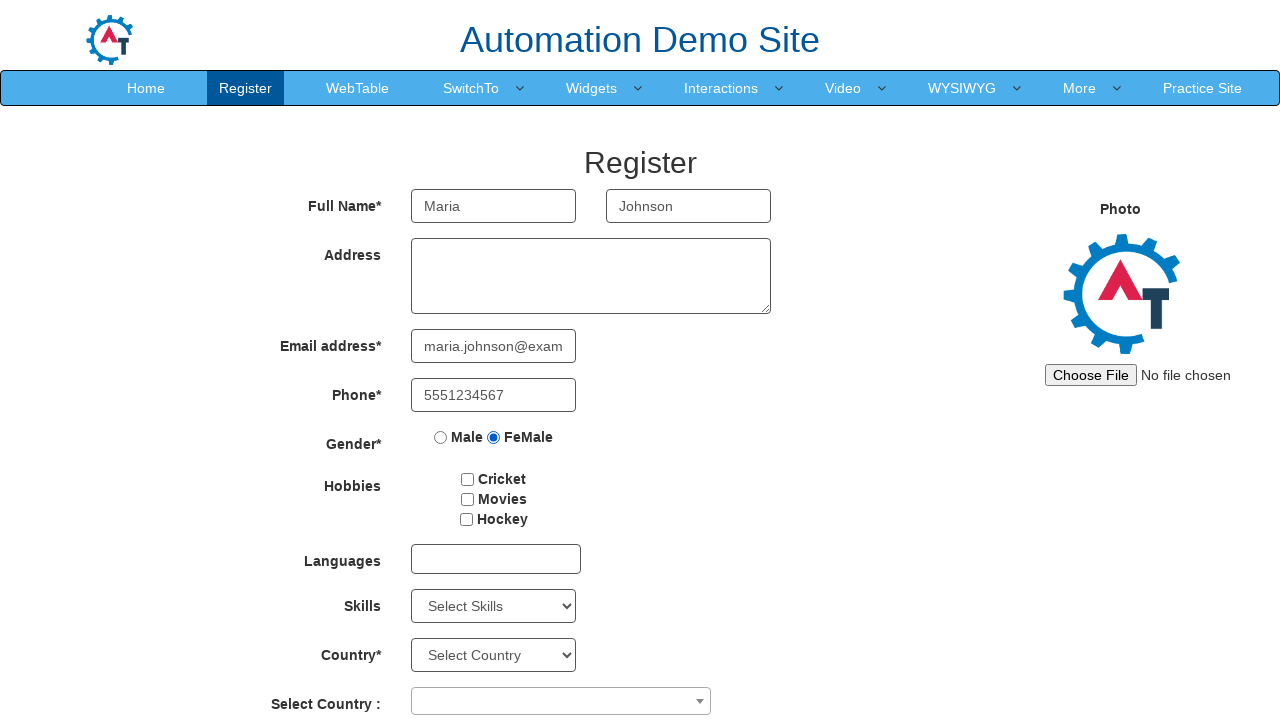

Selected hobby checkbox at (468, 479) on #checkbox1
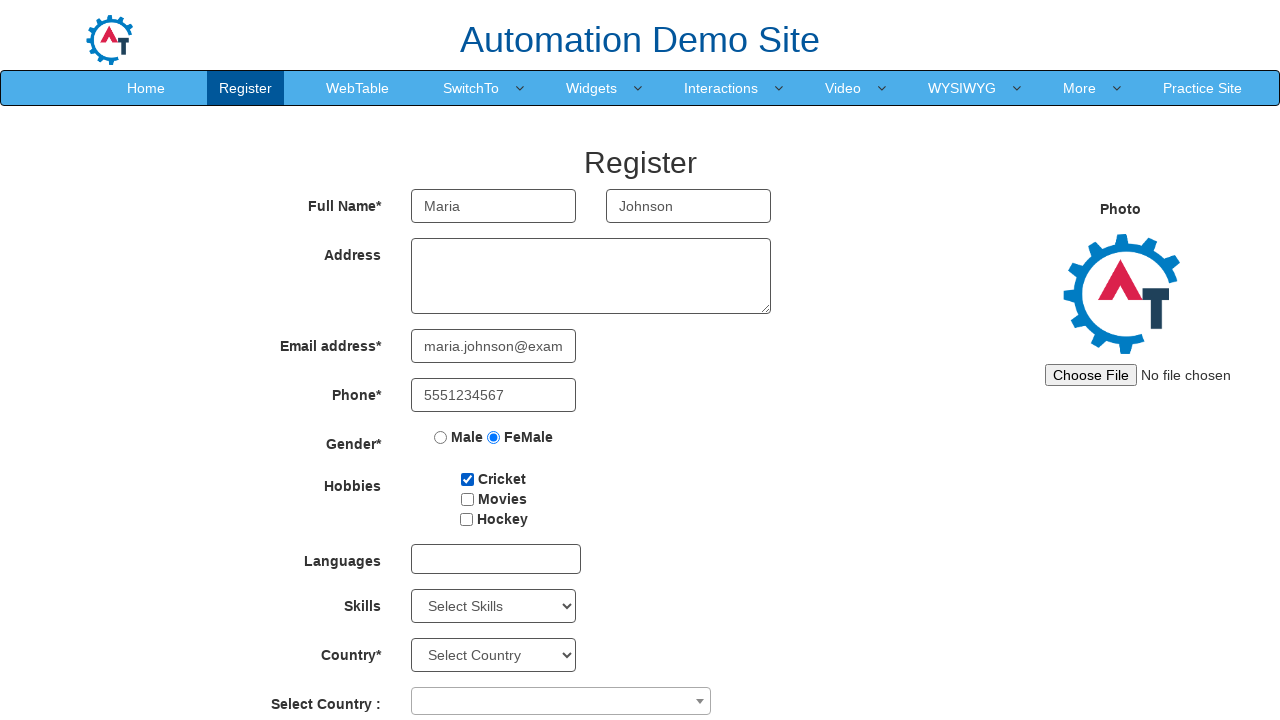

Clicked on countries multi-select dropdown at (494, 655) on #countries
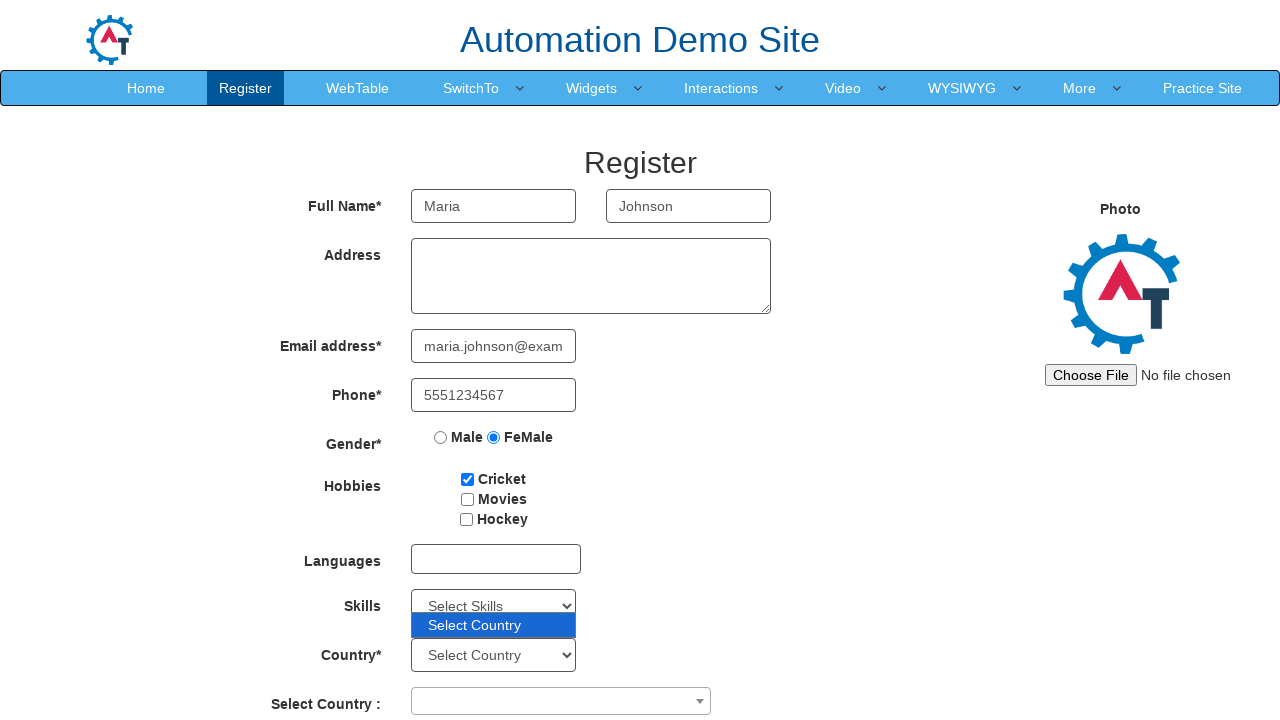

Waited for dropdown interaction
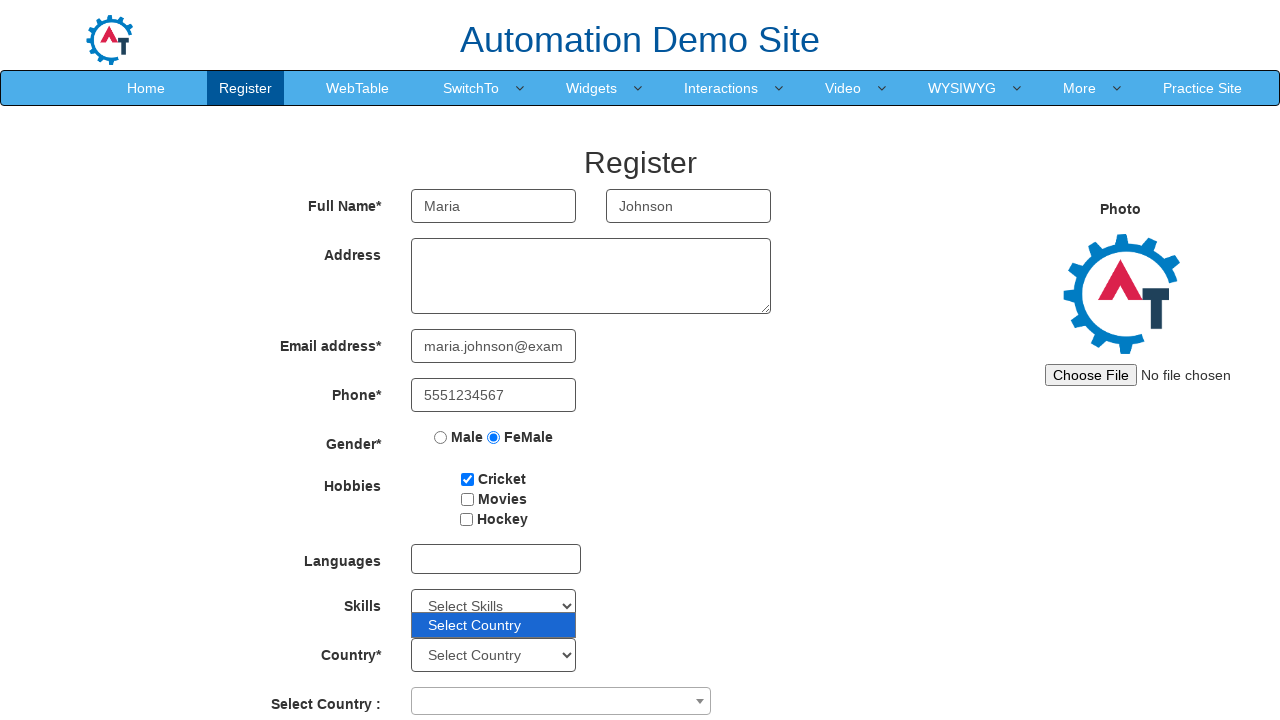

Selected 'India' from country dropdown on #country
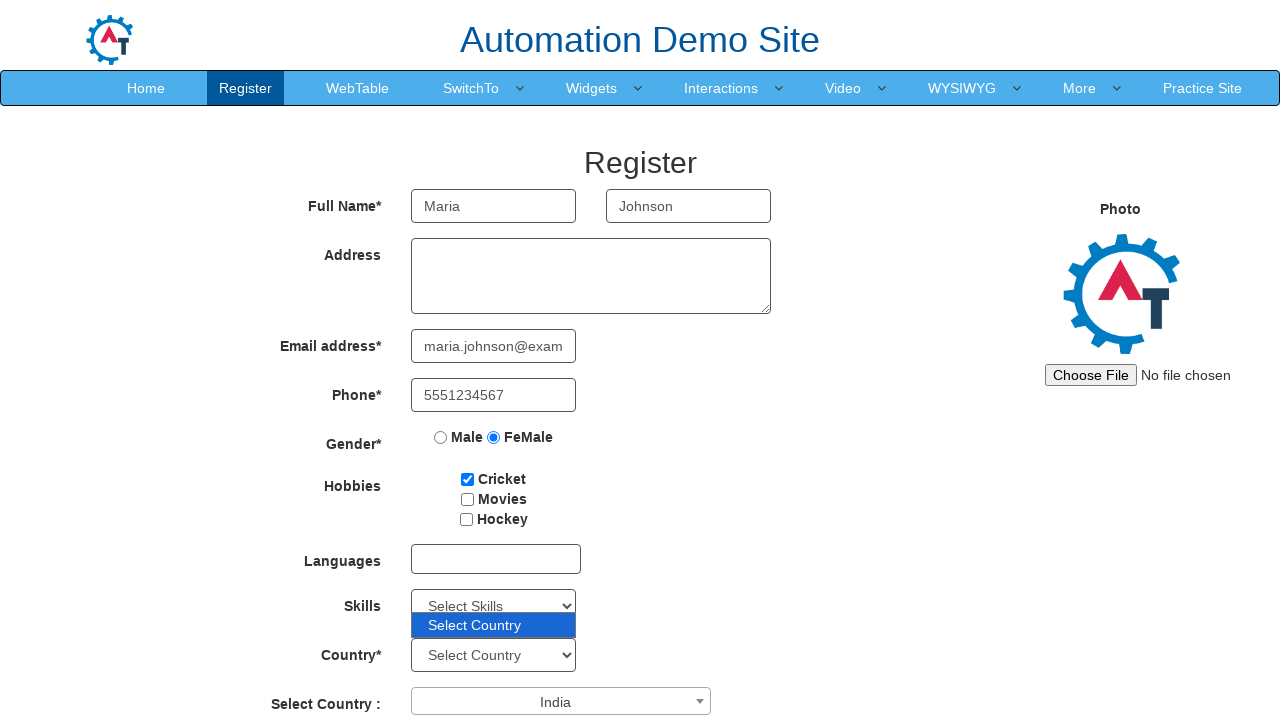

Changed country selection to index 4 on #country
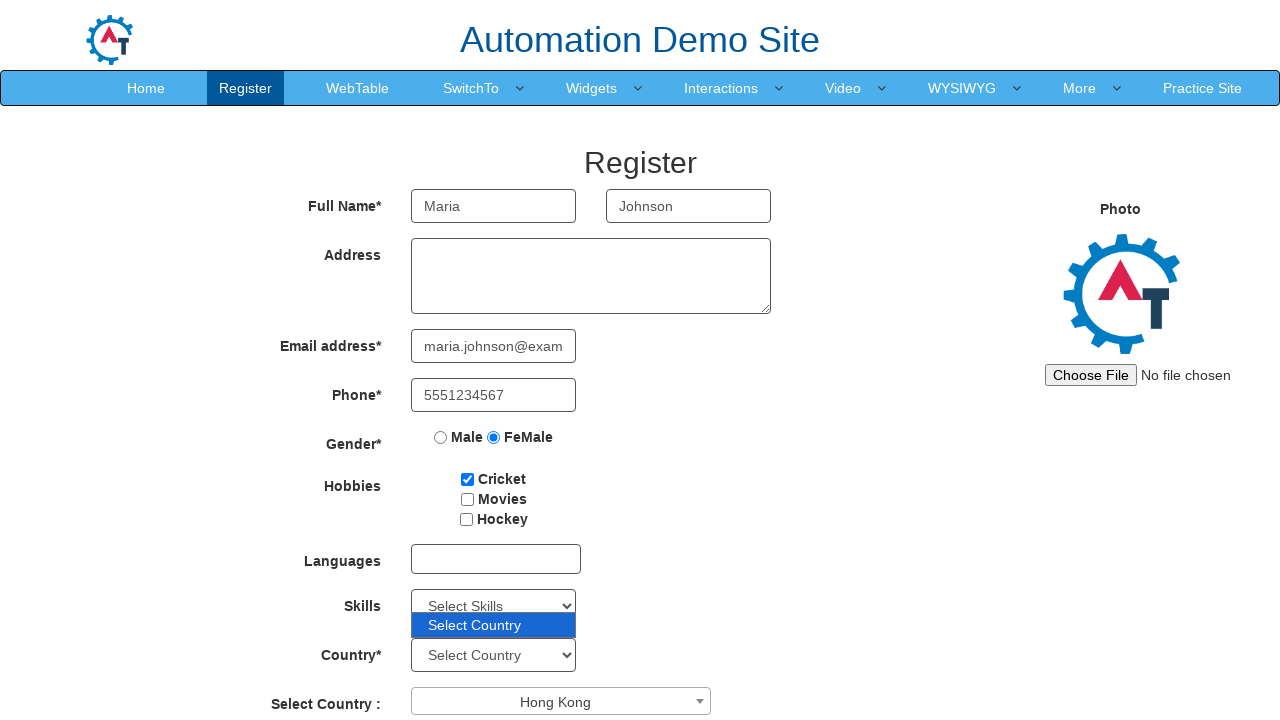

Changed country selection to 'Denmark' on #country
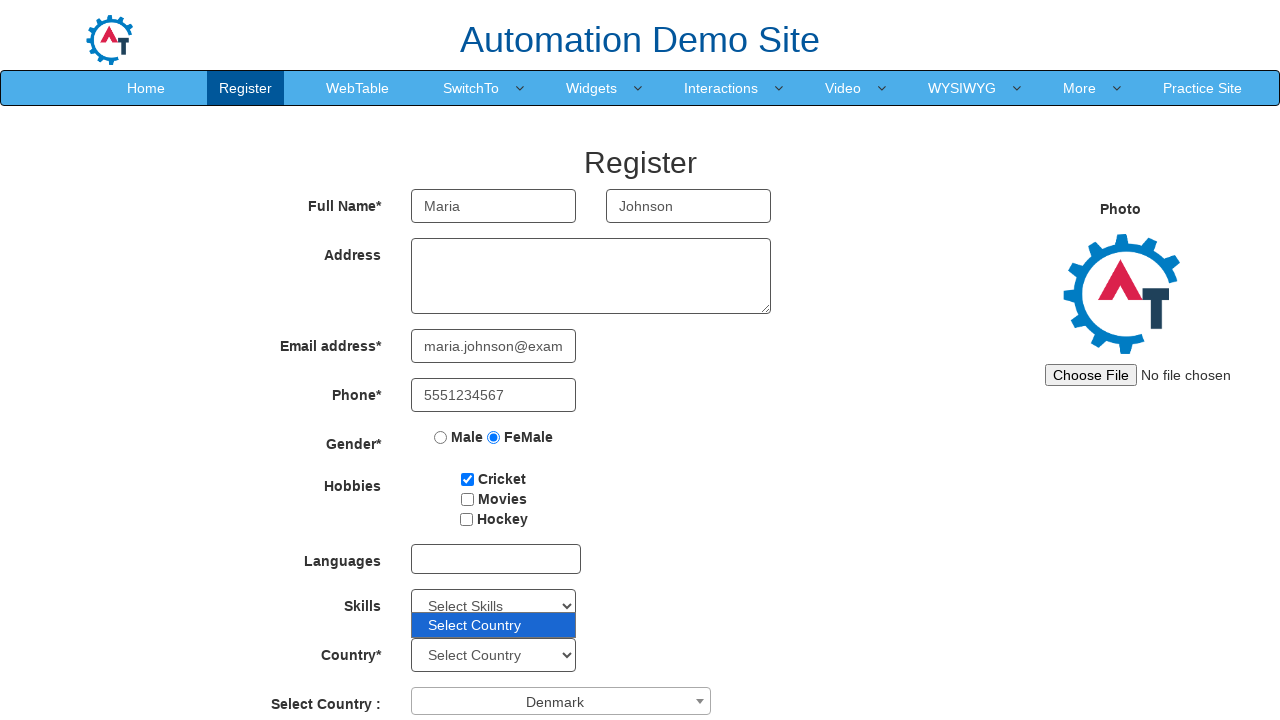

Clicked submit button to submit registration form at (572, 623) on #submitbtn
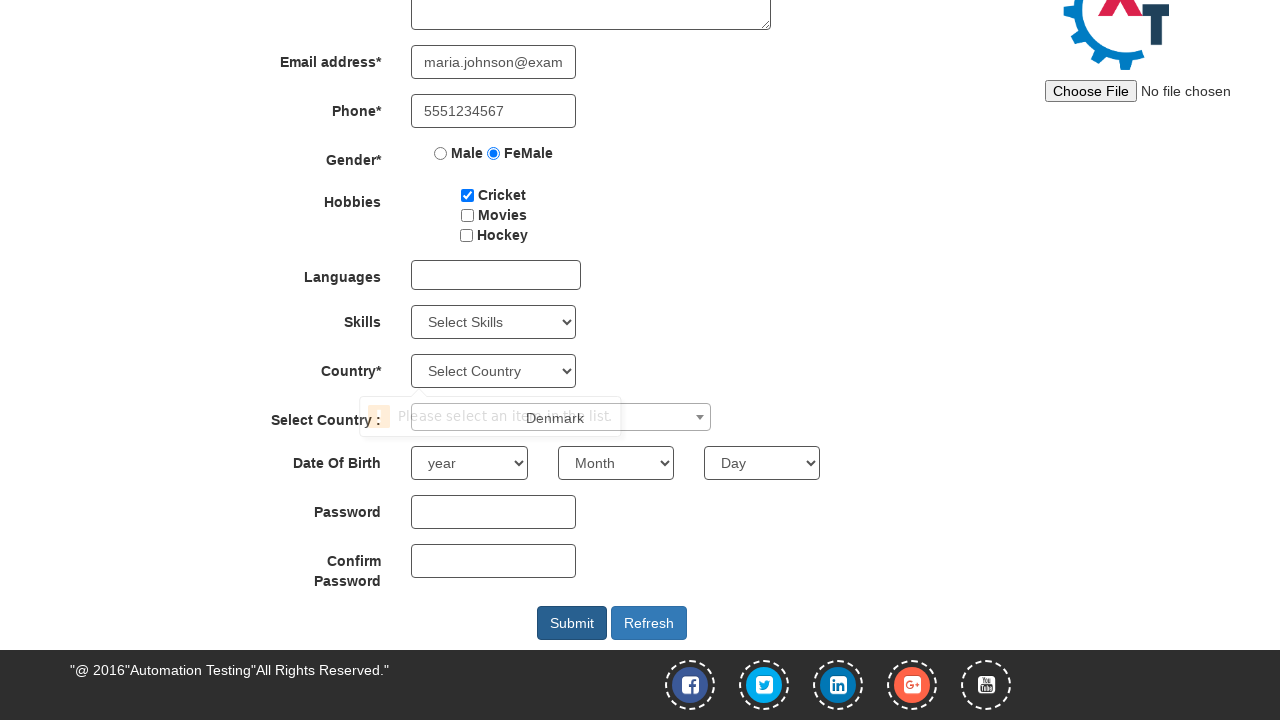

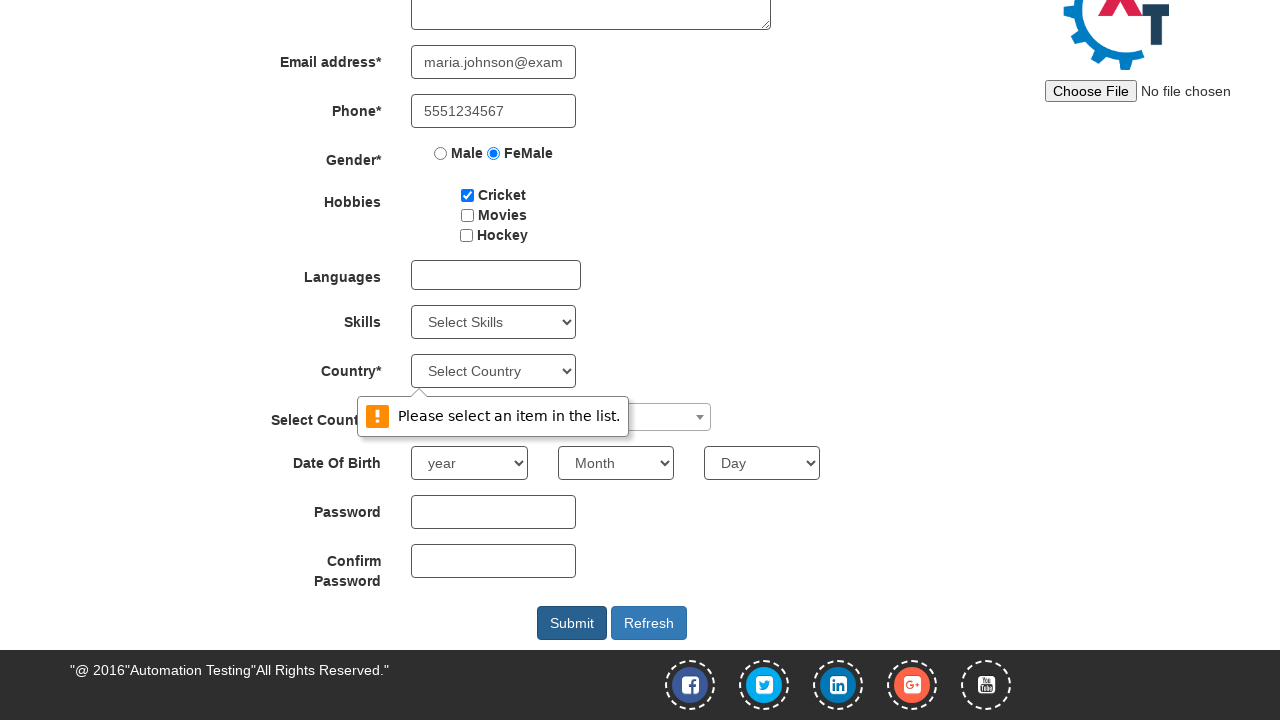